Tests that the name field accepts input by entering numeric characters and verifying the field value

Starting URL: https://carros-crud.vercel.app/

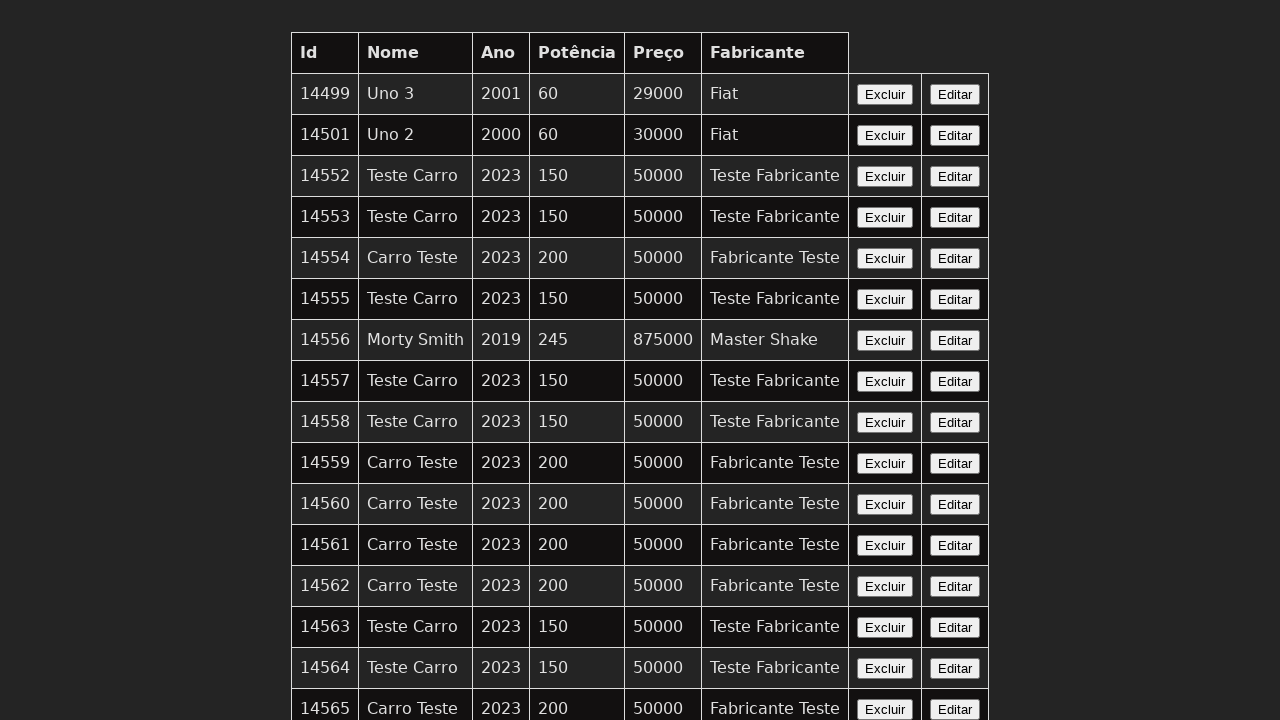

Filled nome field with numeric characters '123' on input[name='nome']
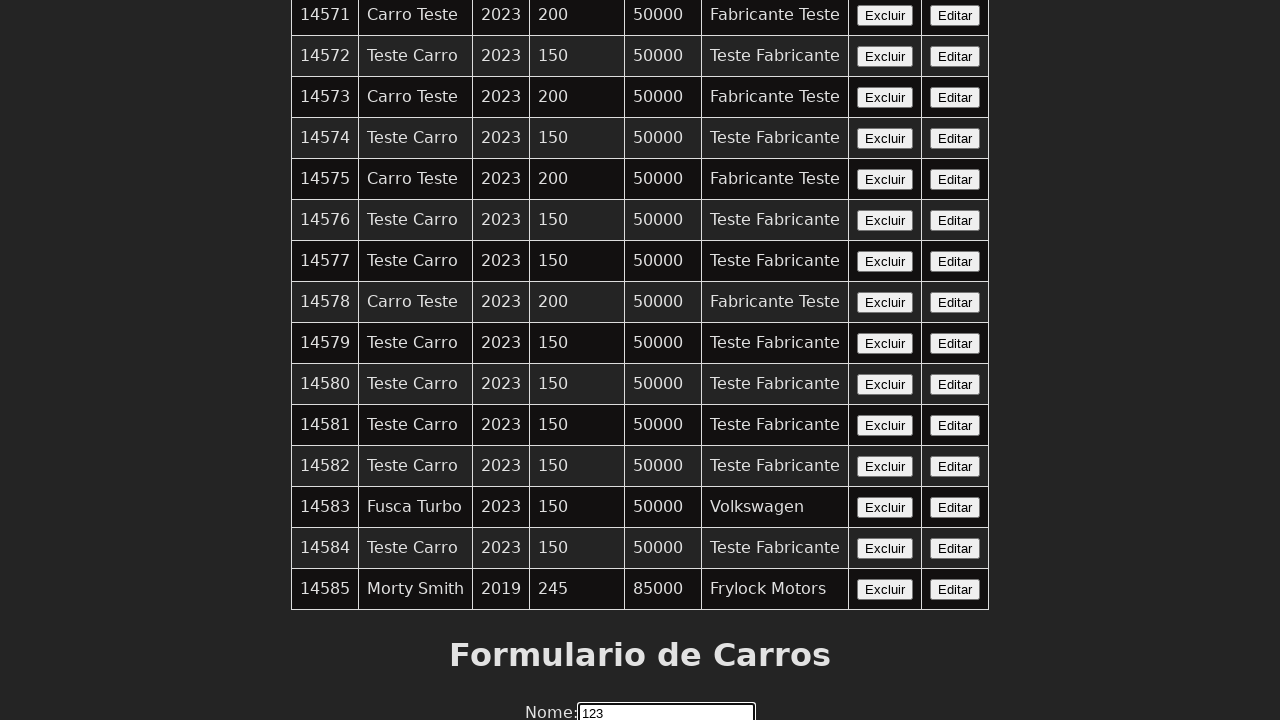

Retrieved entered text value from nome field
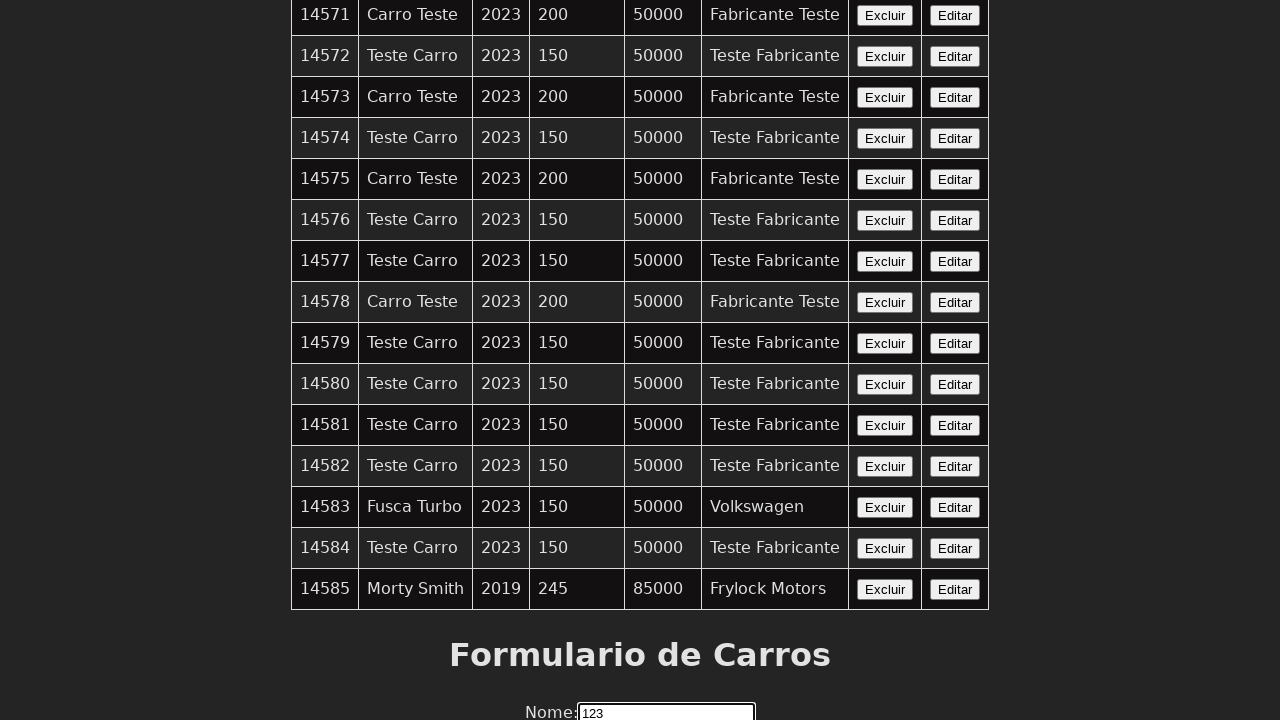

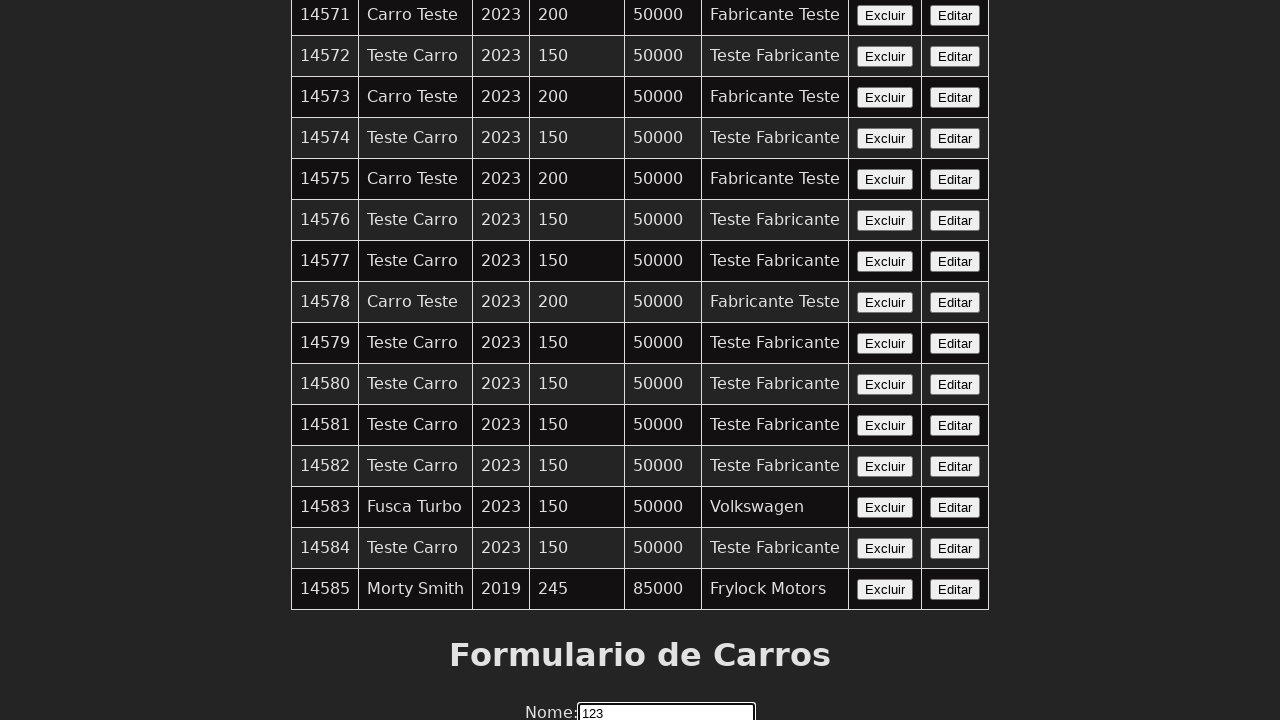